Tests clearing a textarea and entering multiple lines of text using keyboard Enter keys

Starting URL: https://www.w3.org/WAI/UA/TS/html401/cp0101/0101-TEXTAREA.html

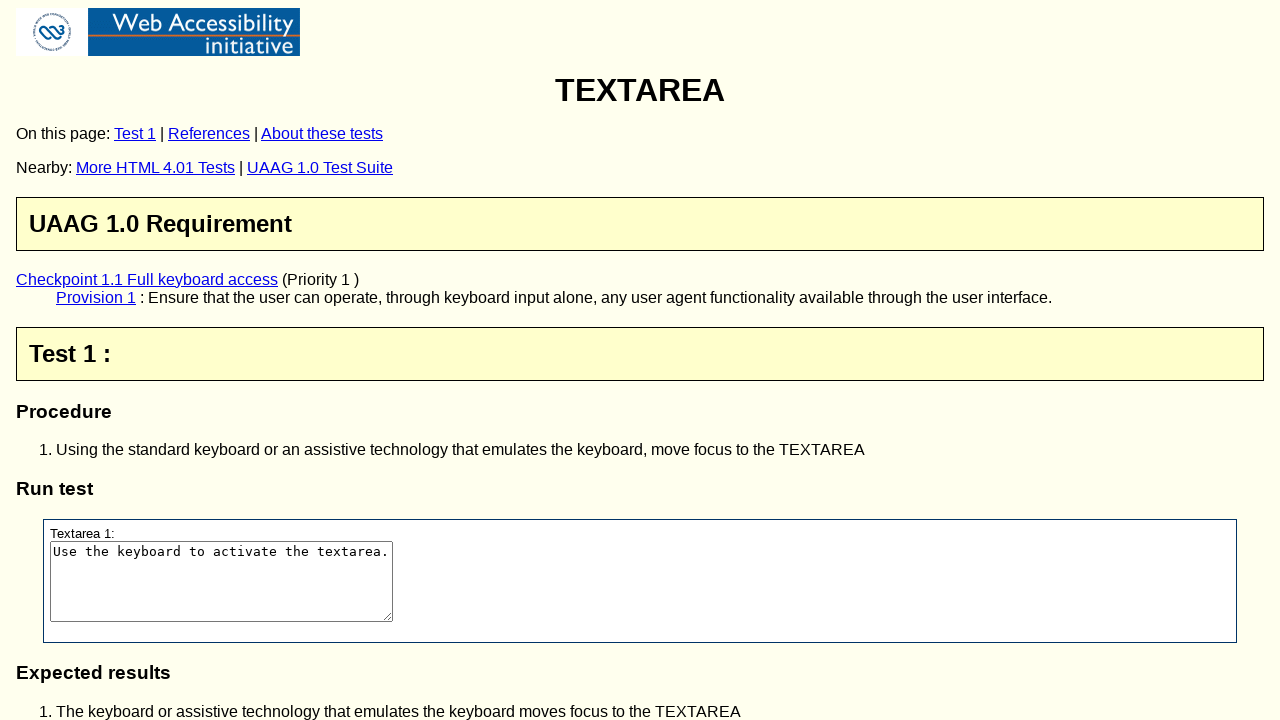

Waited for textarea element to be visible
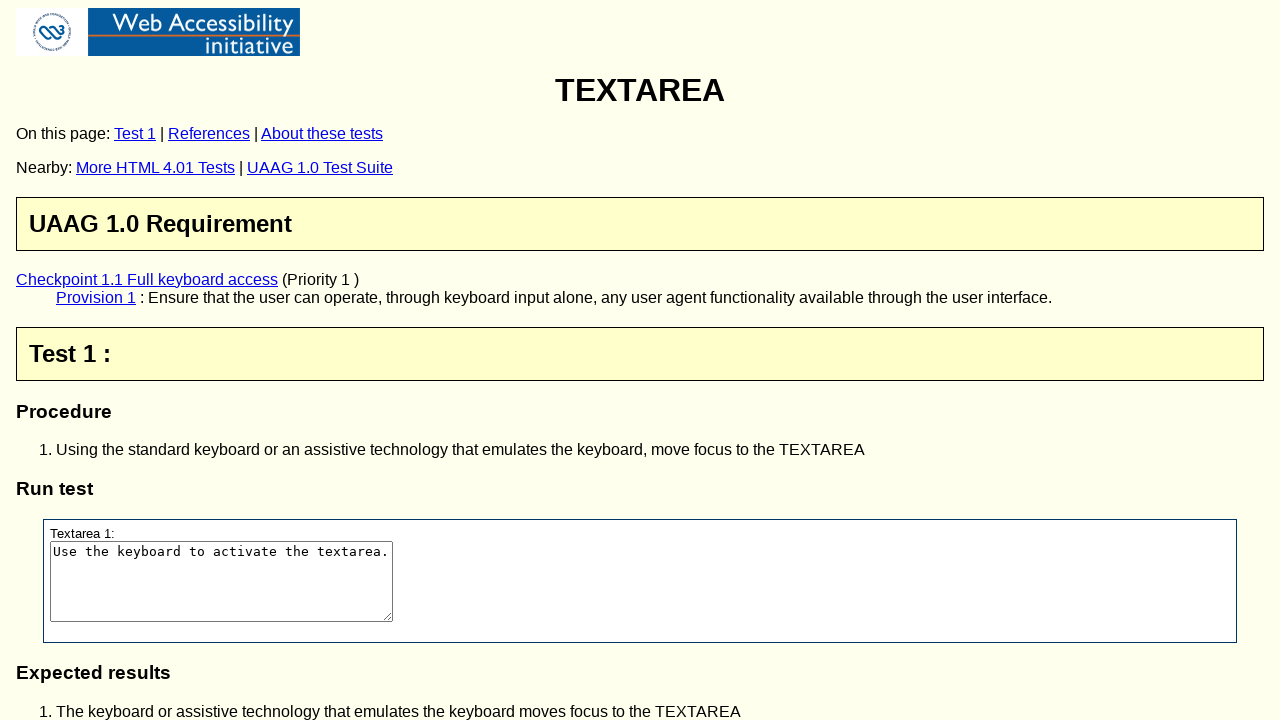

Cleared the textarea content on #textarea1
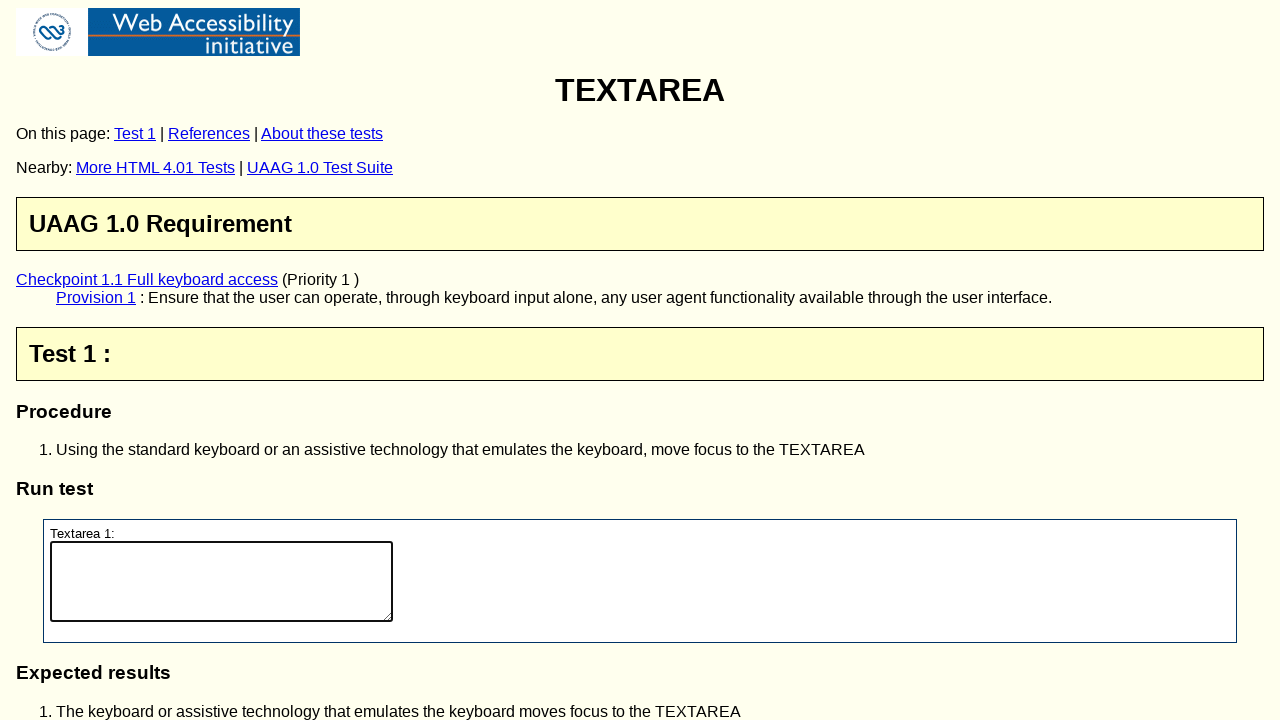

Filled textarea with 'Some new text' on #textarea1
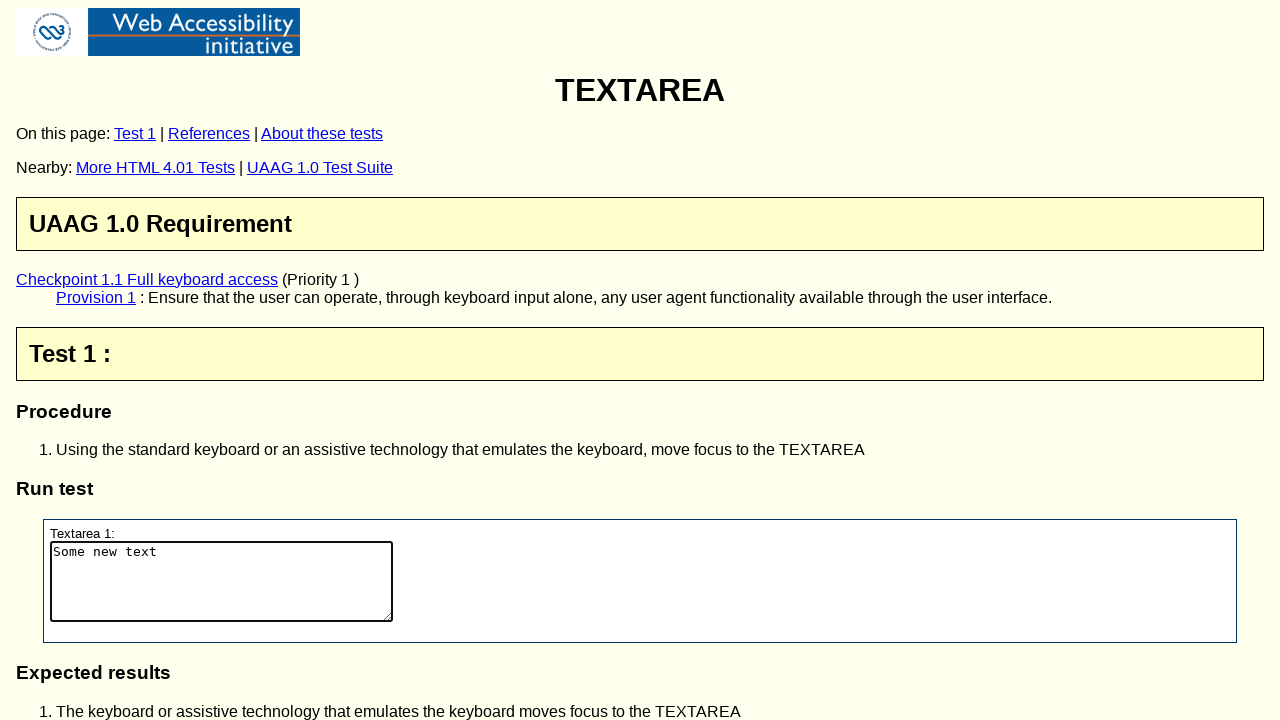

Pressed Enter key to create first line break on #textarea1
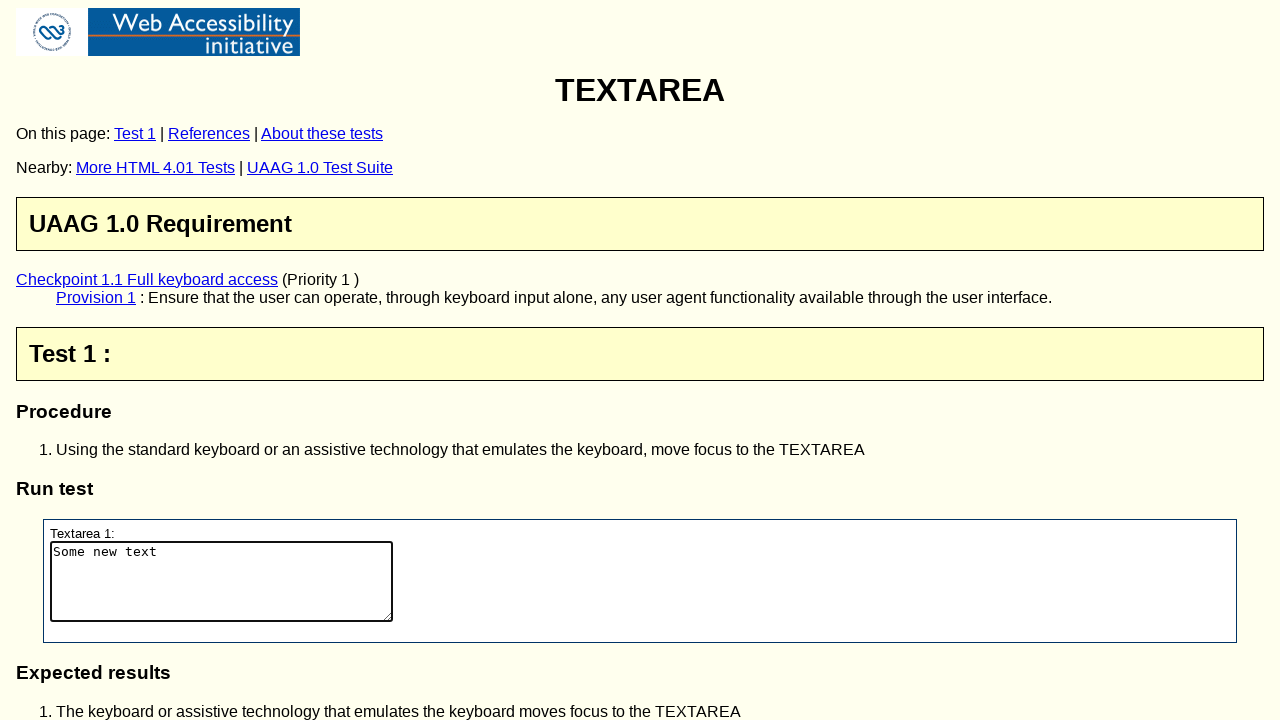

Pressed Enter key to create second line break on #textarea1
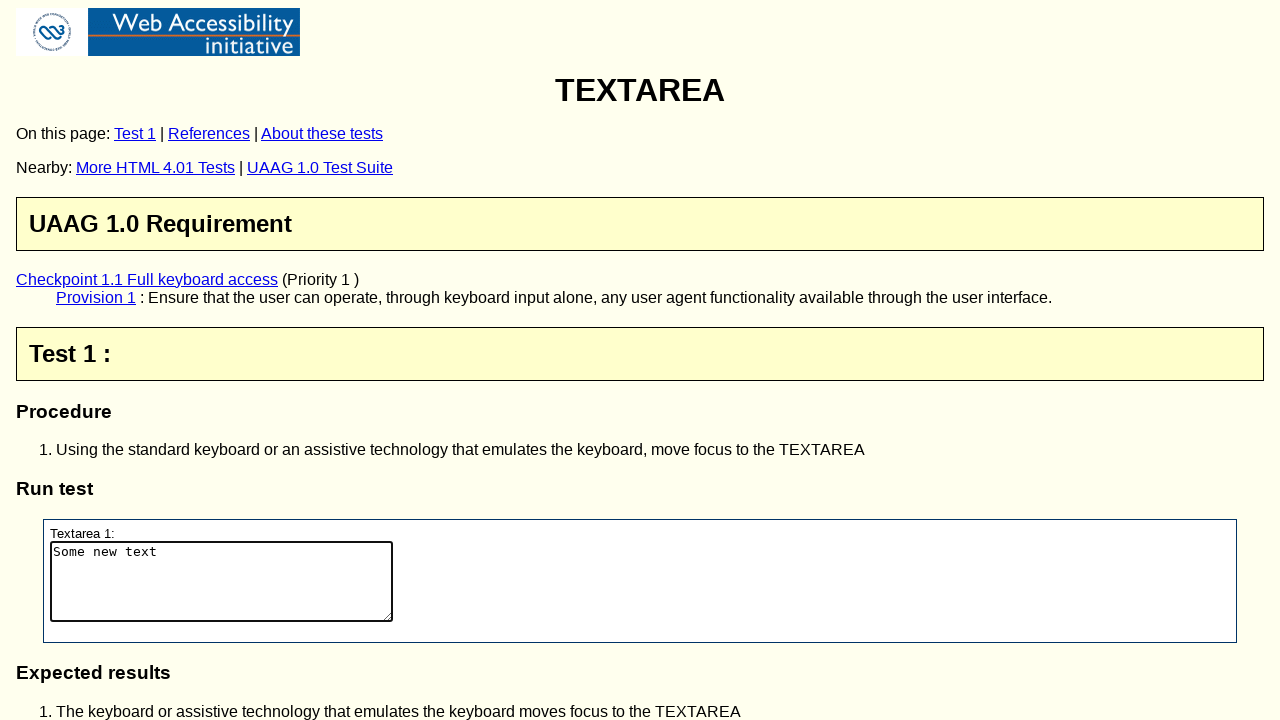

Typed 'Some another text' into textarea after line breaks on #textarea1
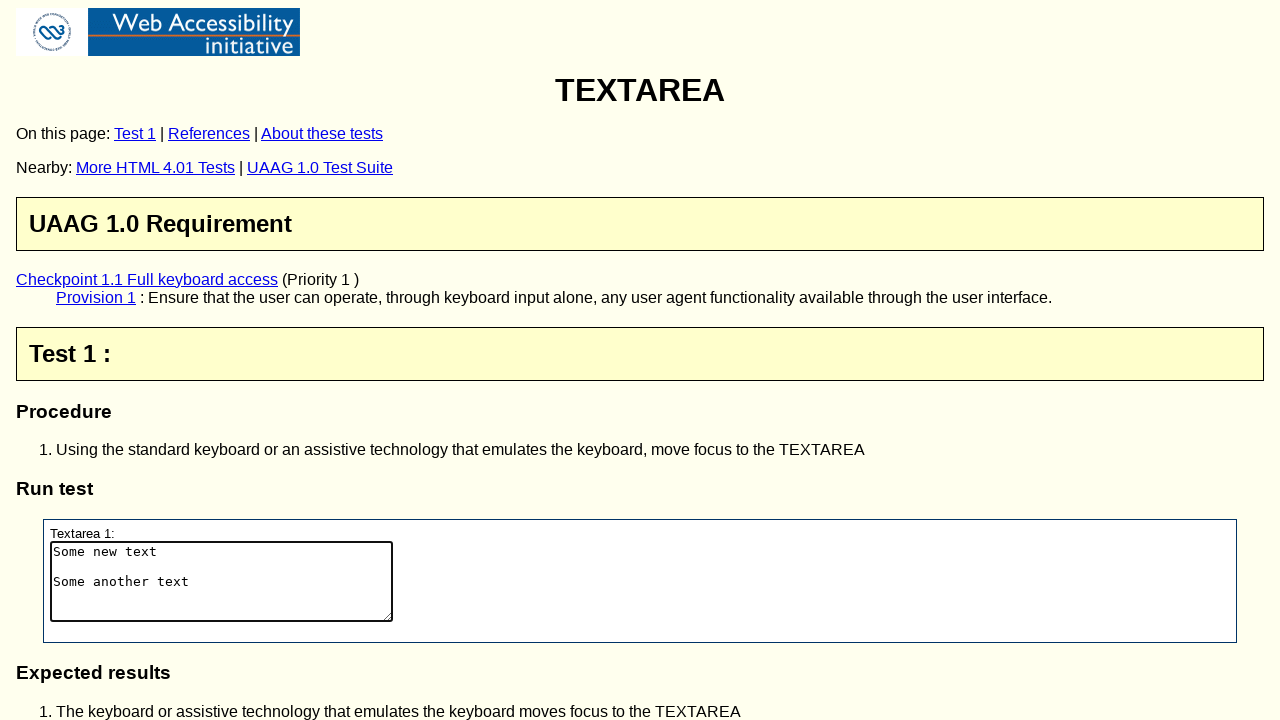

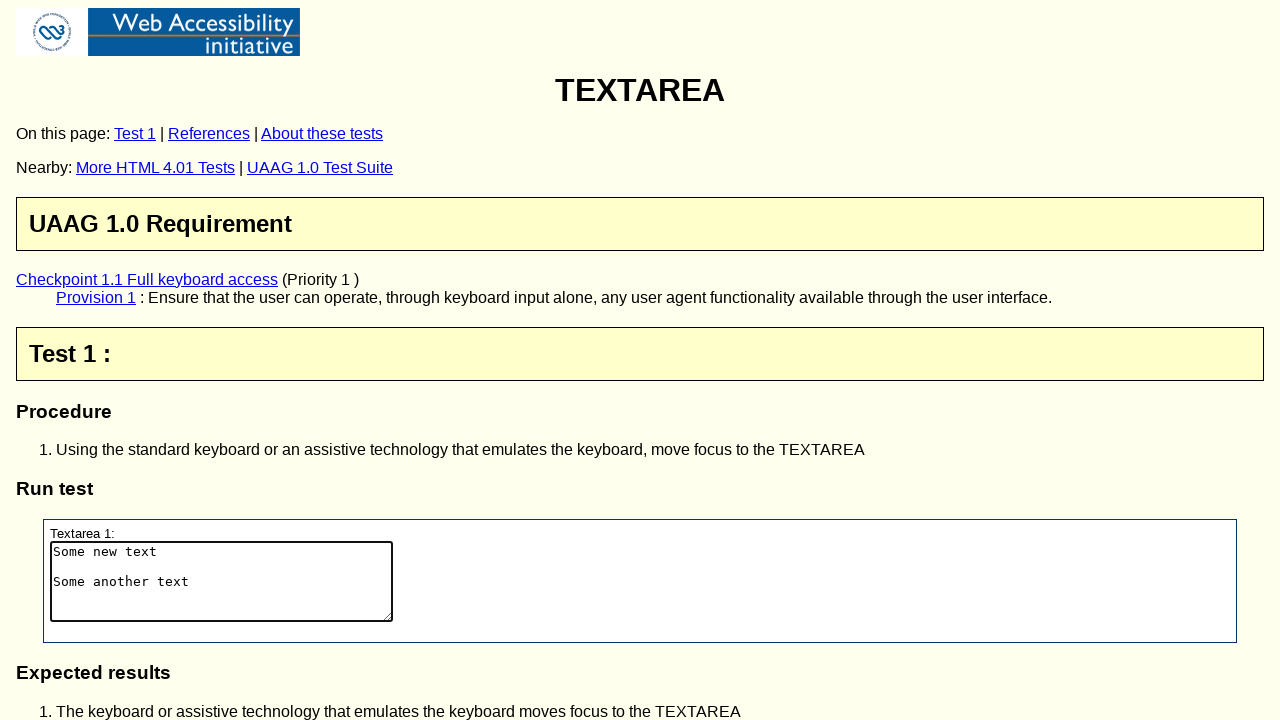